Tests adding multiple todo items and verifying they appear in the list correctly

Starting URL: https://demo.playwright.dev/todomvc

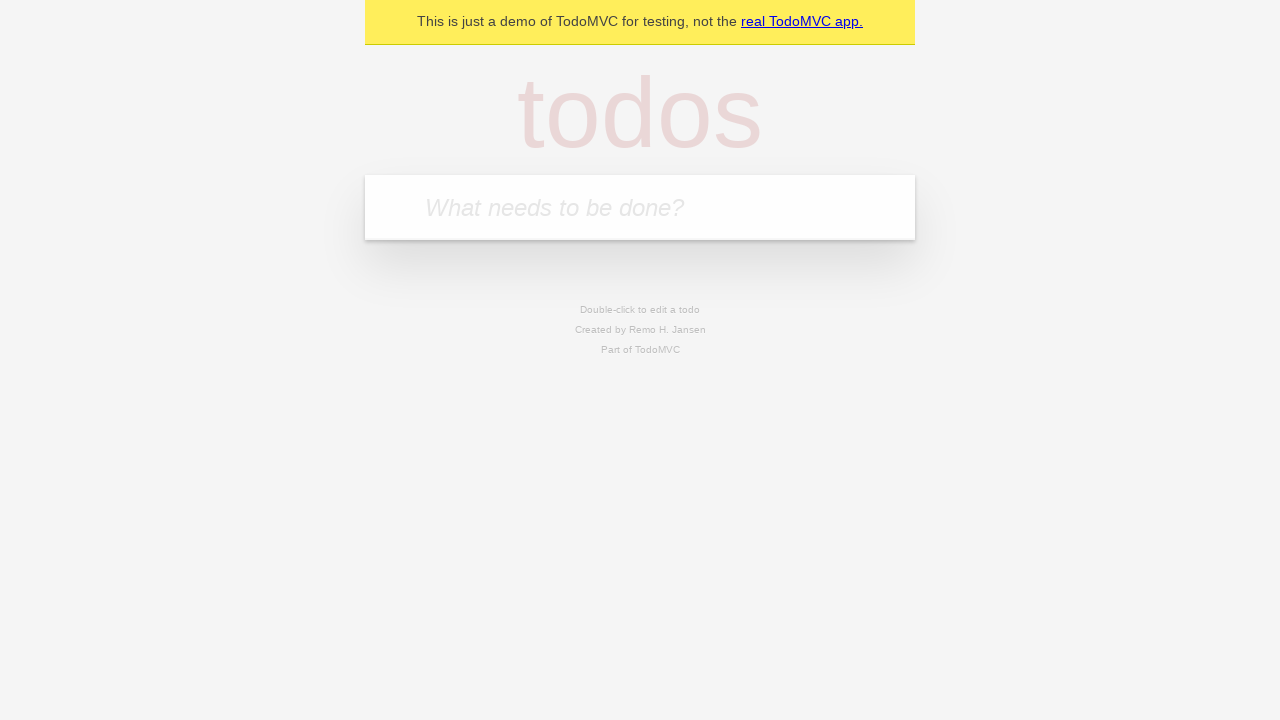

Filled new todo input with 'buy some cheese' on .new-todo
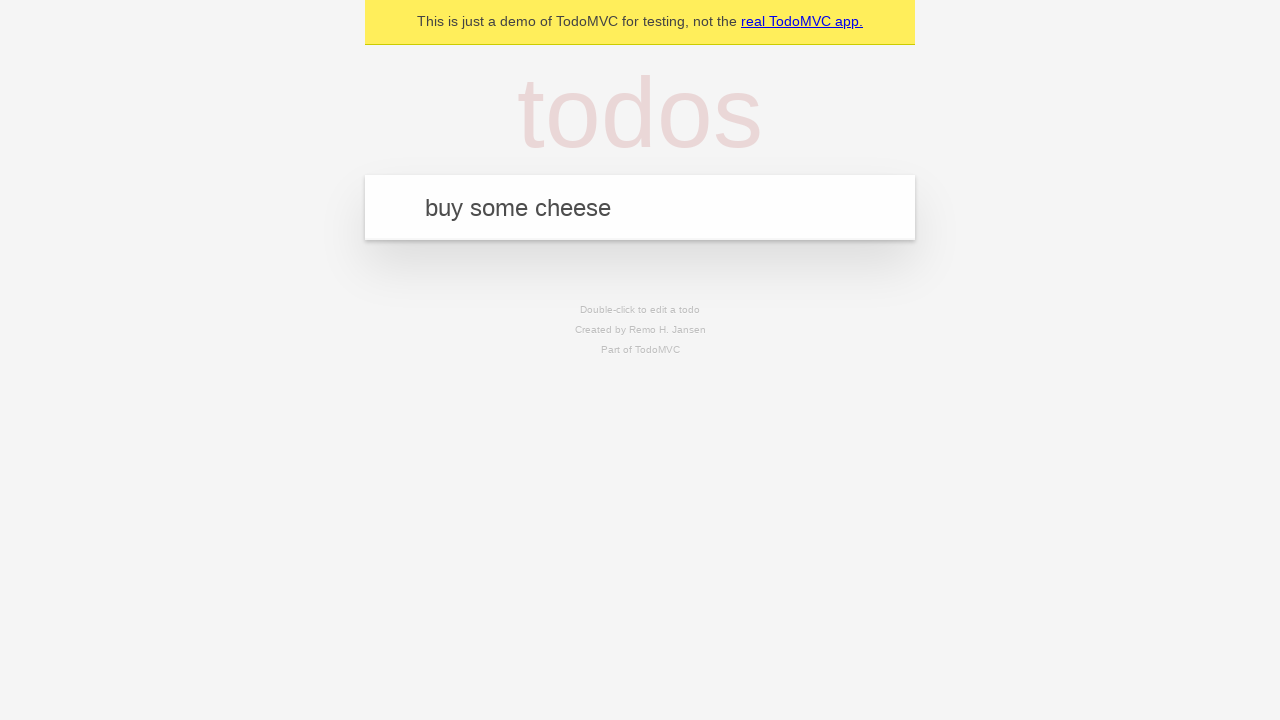

Pressed Enter to create first todo item on .new-todo
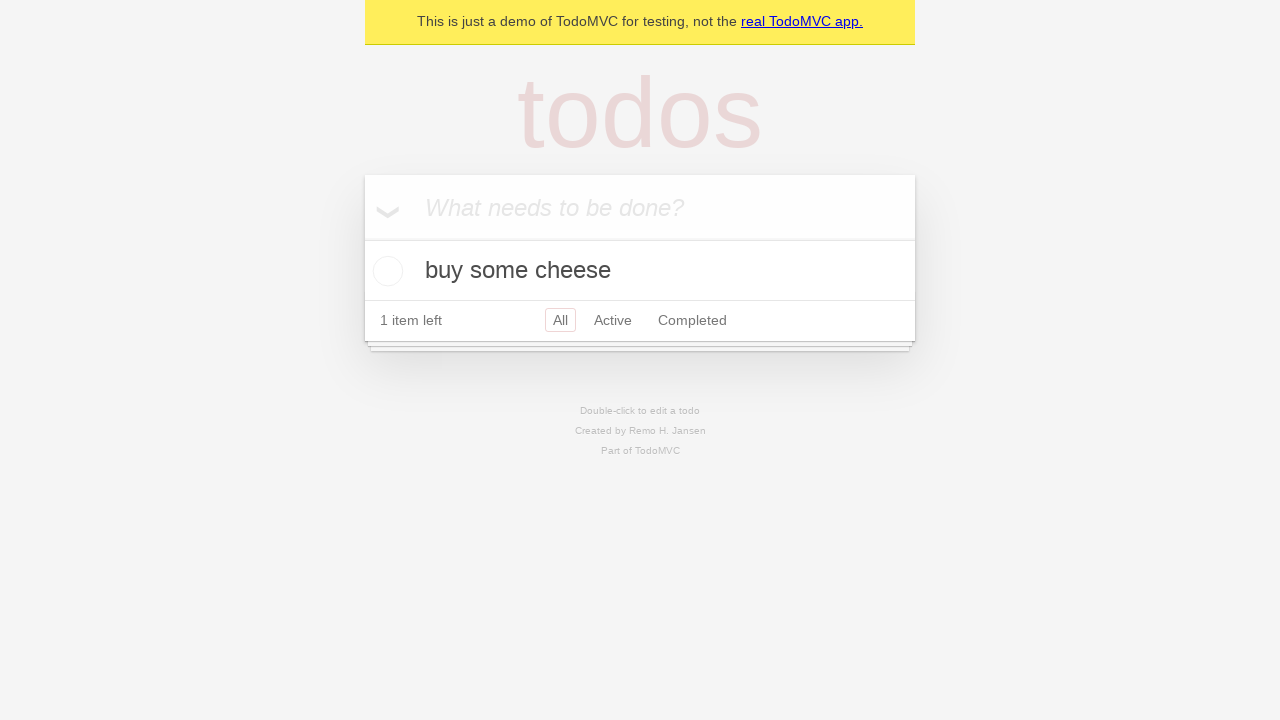

First todo item appeared in the list
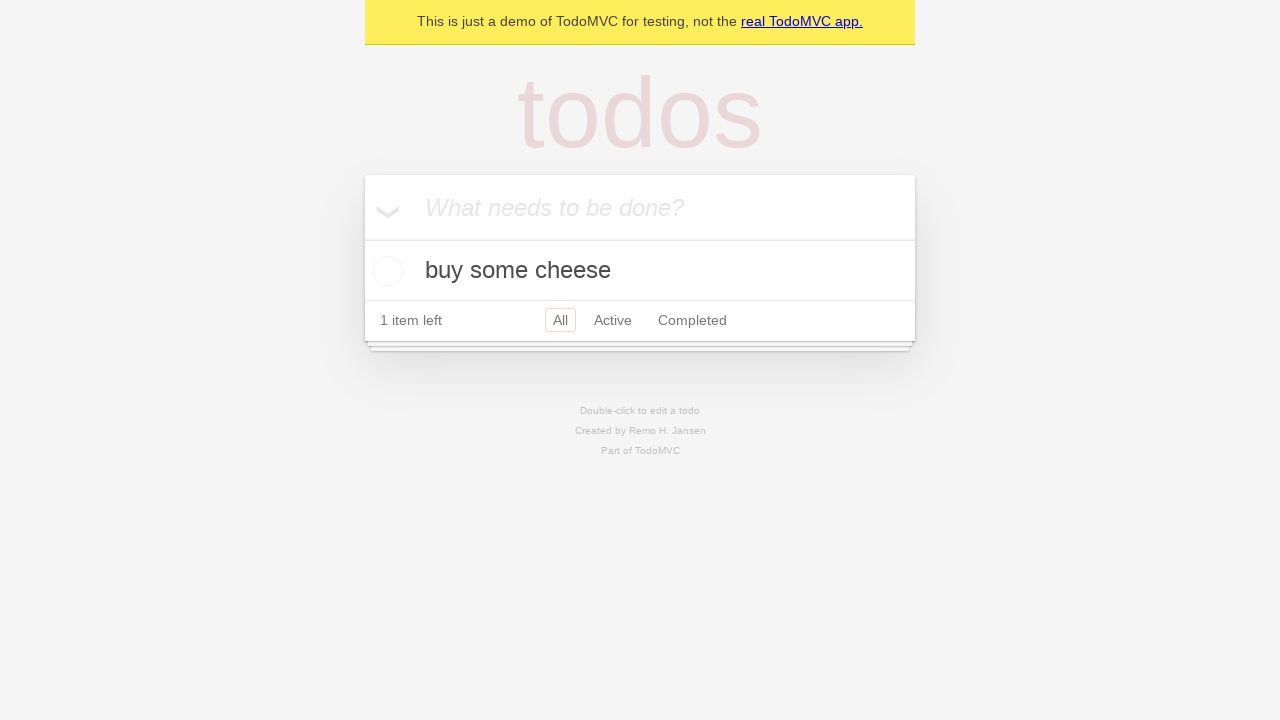

Filled new todo input with 'feed the cat' on .new-todo
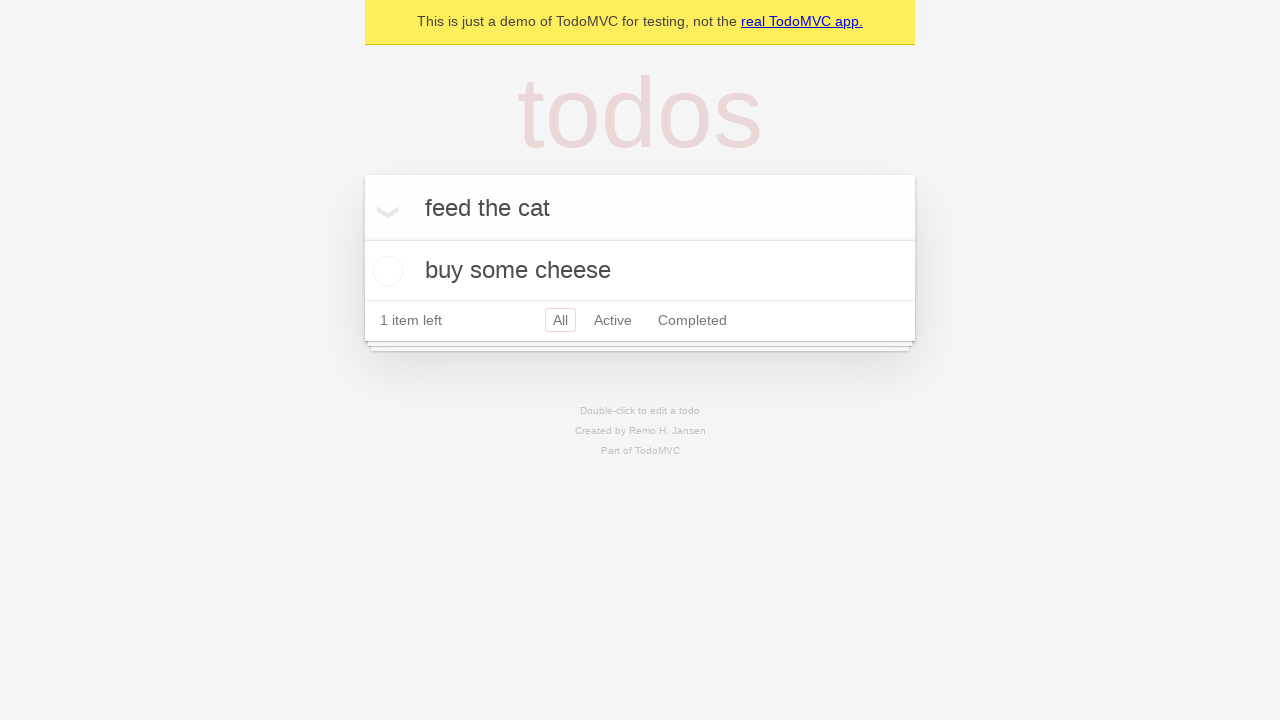

Pressed Enter to create second todo item on .new-todo
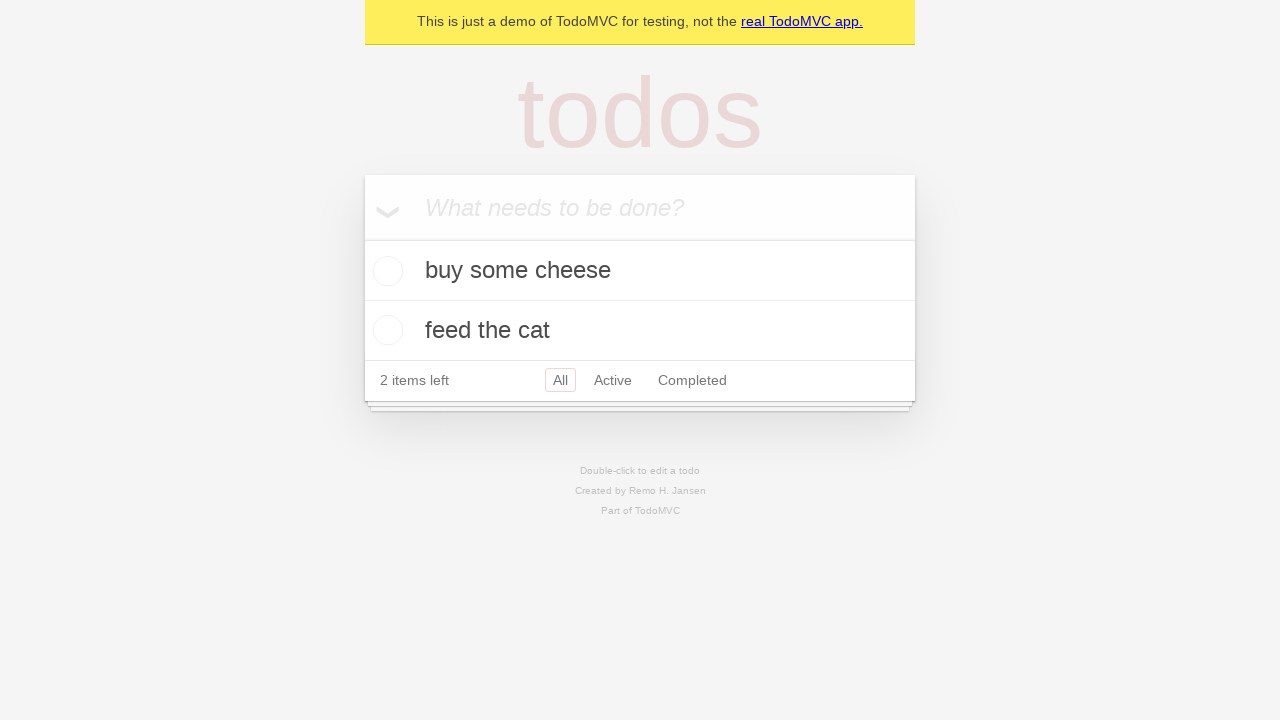

Both todo items are now visible in the list
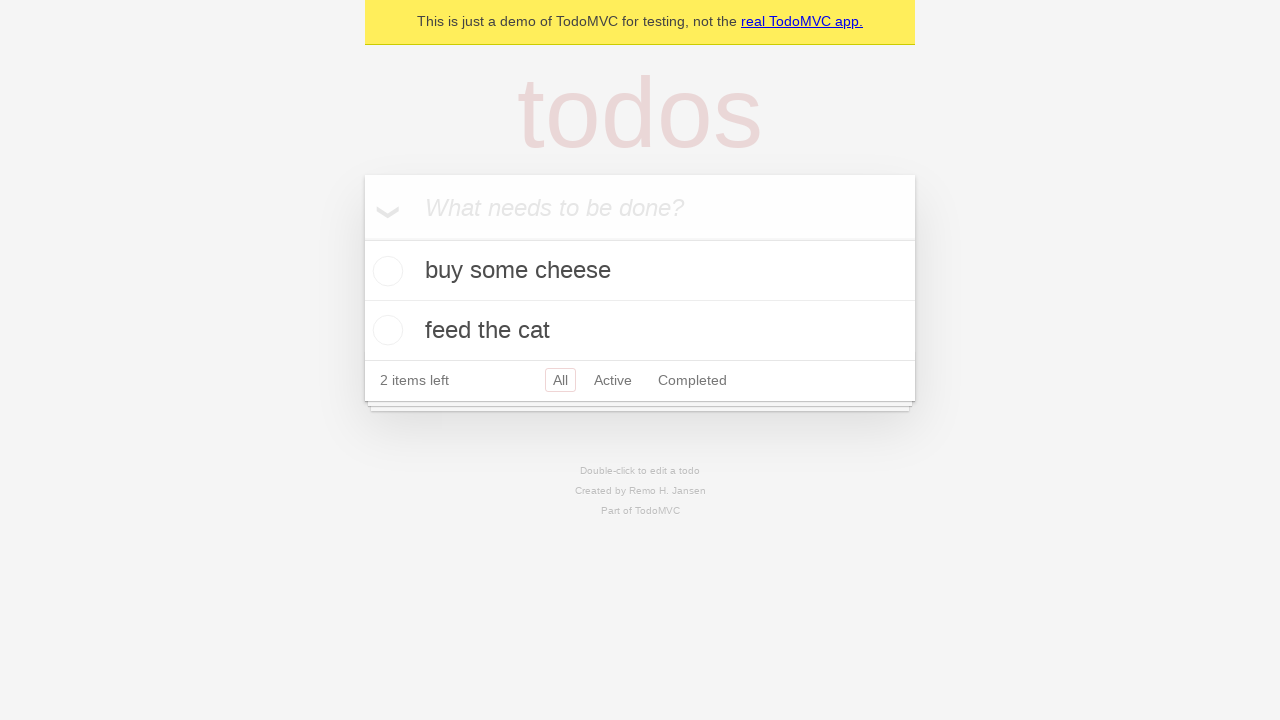

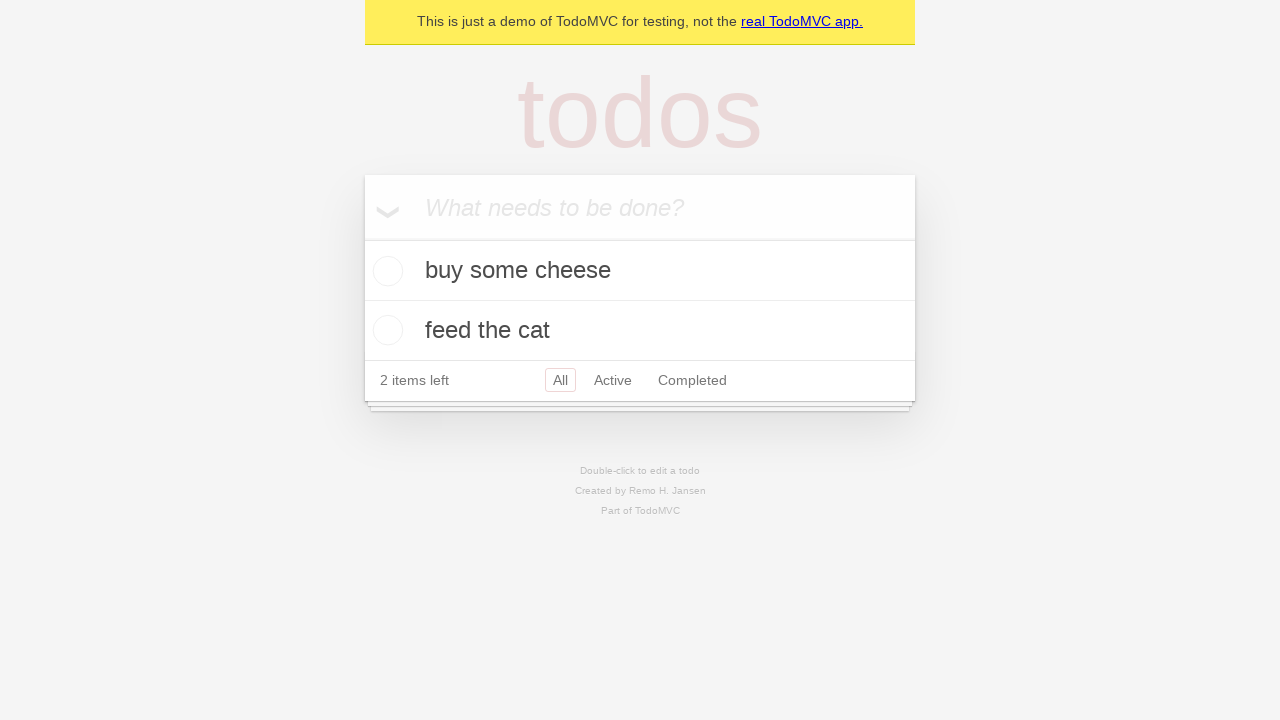